Calculates the sum of two numbers displayed on the page and selects the corresponding value from a dropdown menu, then submits the form

Starting URL: http://suninjuly.github.io/selects1.html

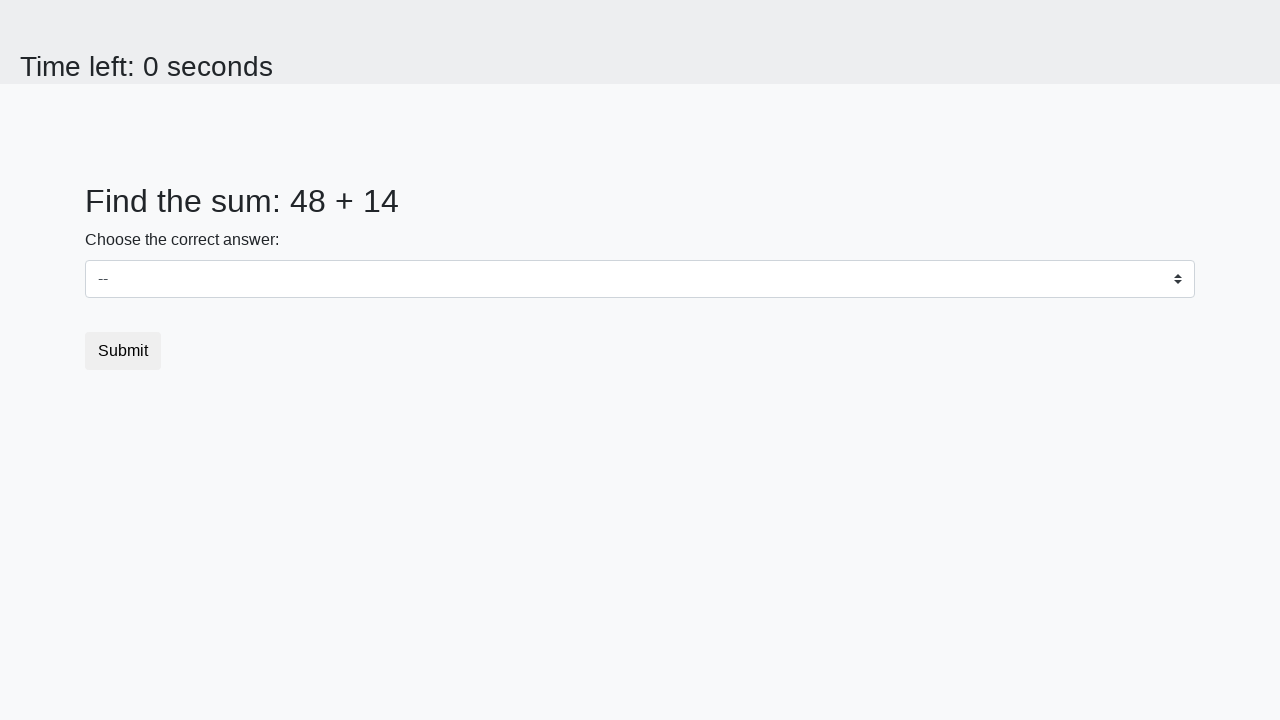

Retrieved first number from page
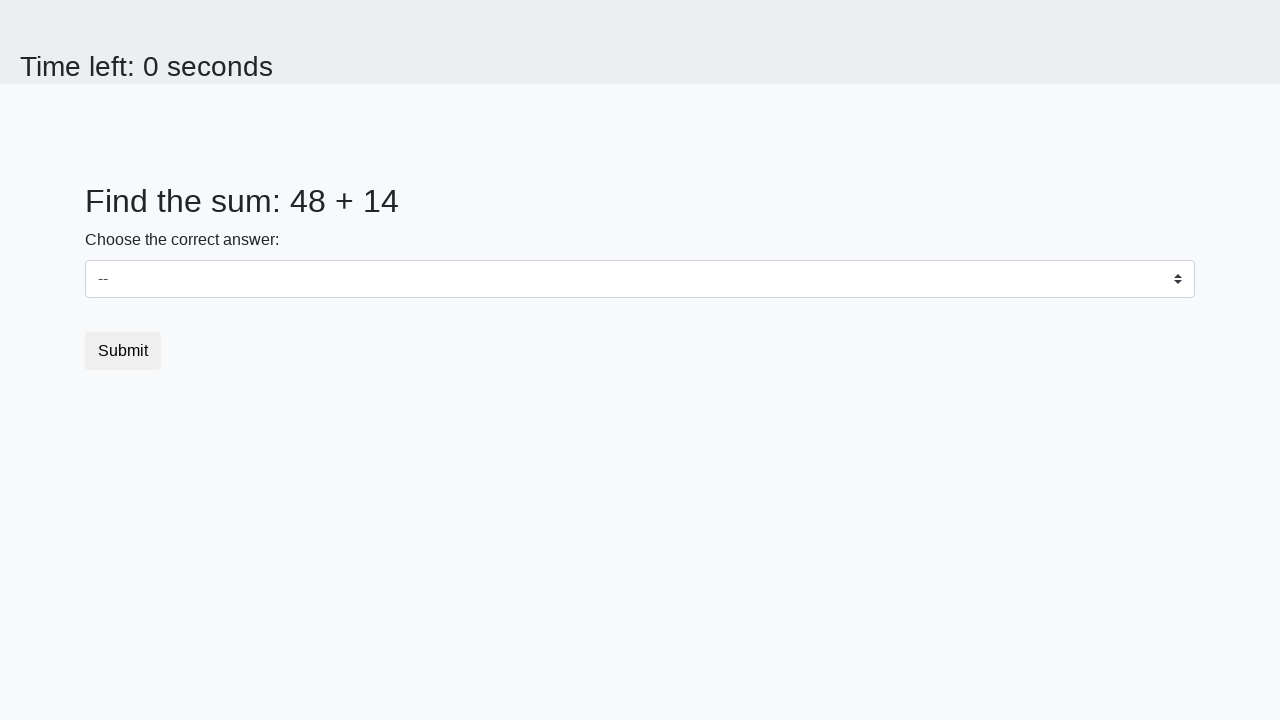

Retrieved second number from page
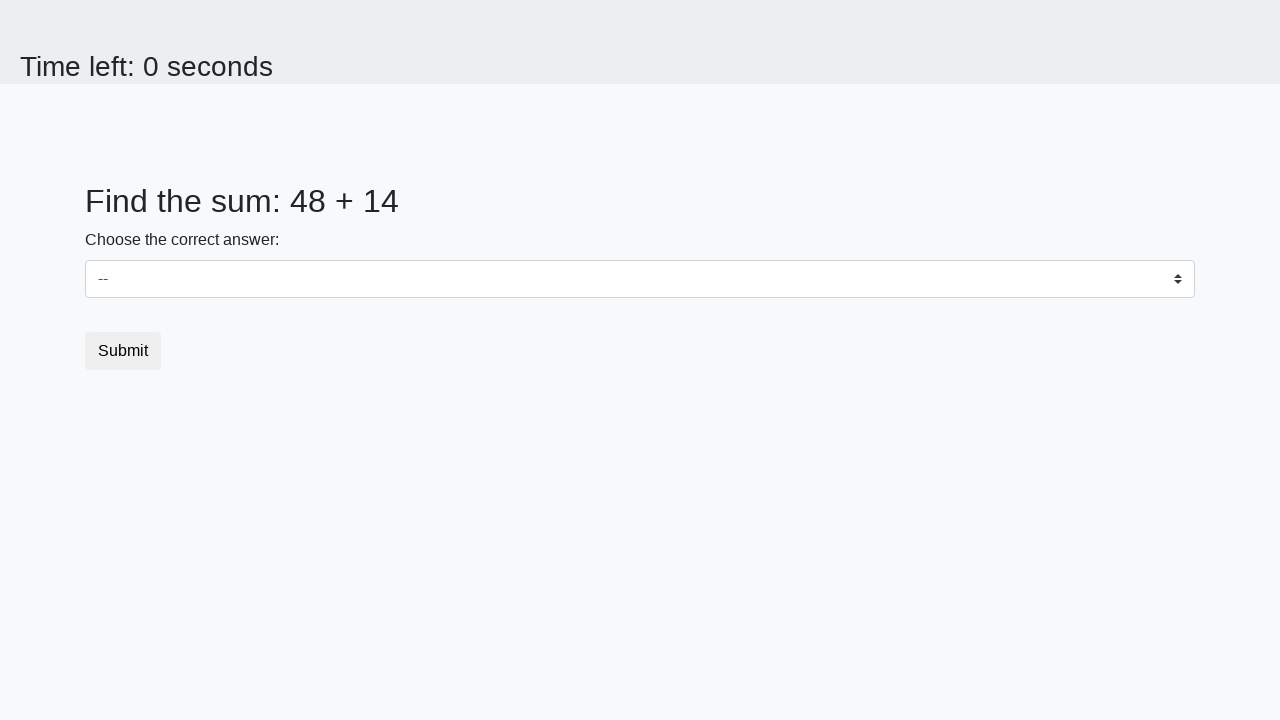

Calculated sum: 48 + 14 = 62
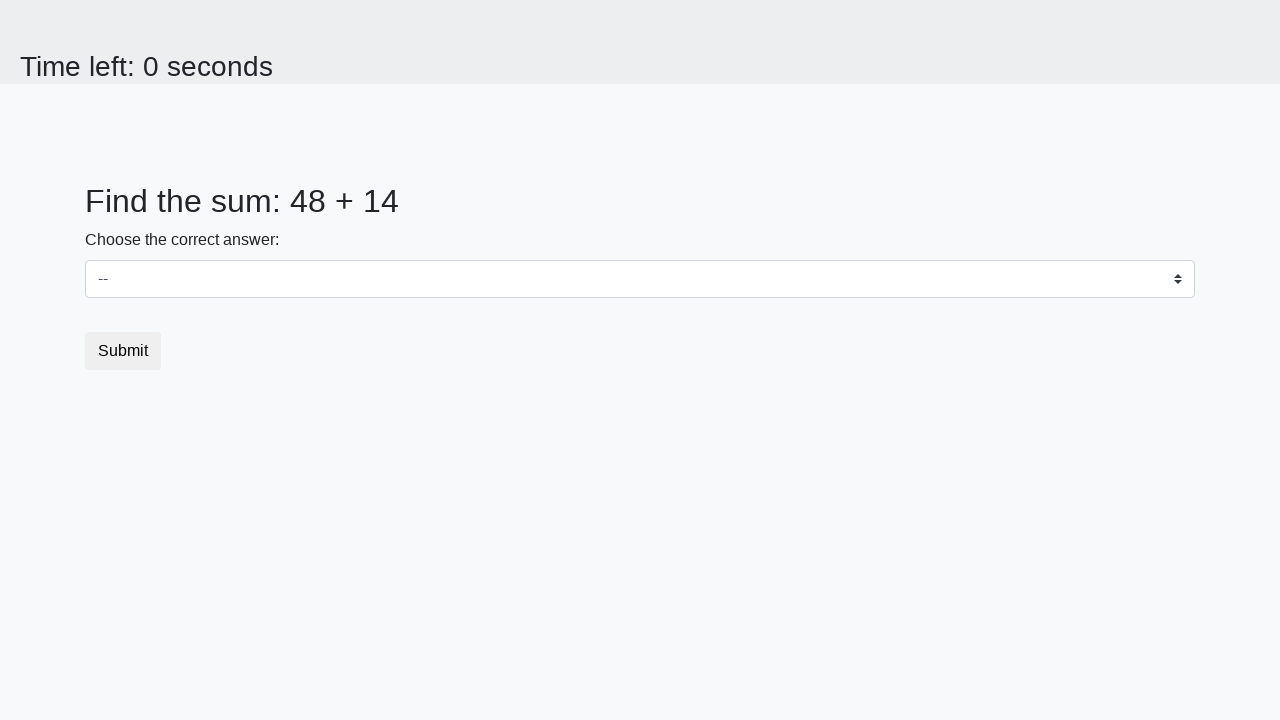

Selected value '62' from dropdown menu on select#dropdown
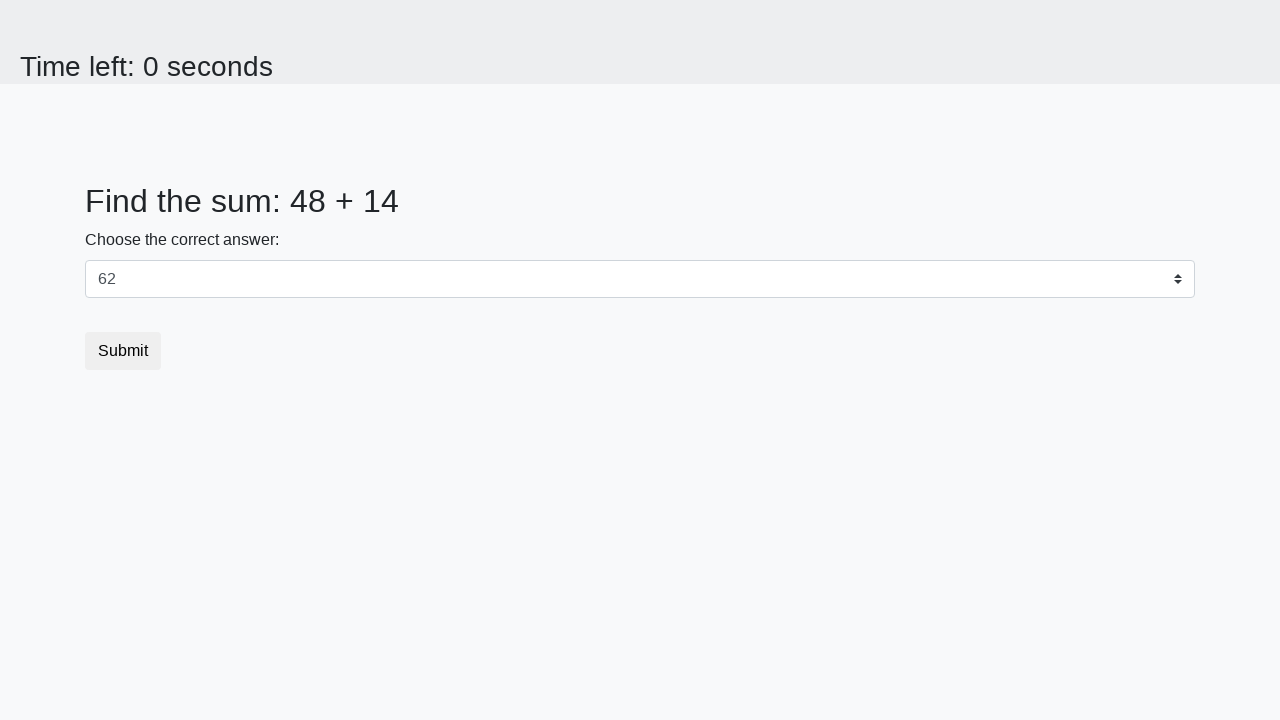

Clicked submit button to submit the form at (123, 351) on [type="submit"]
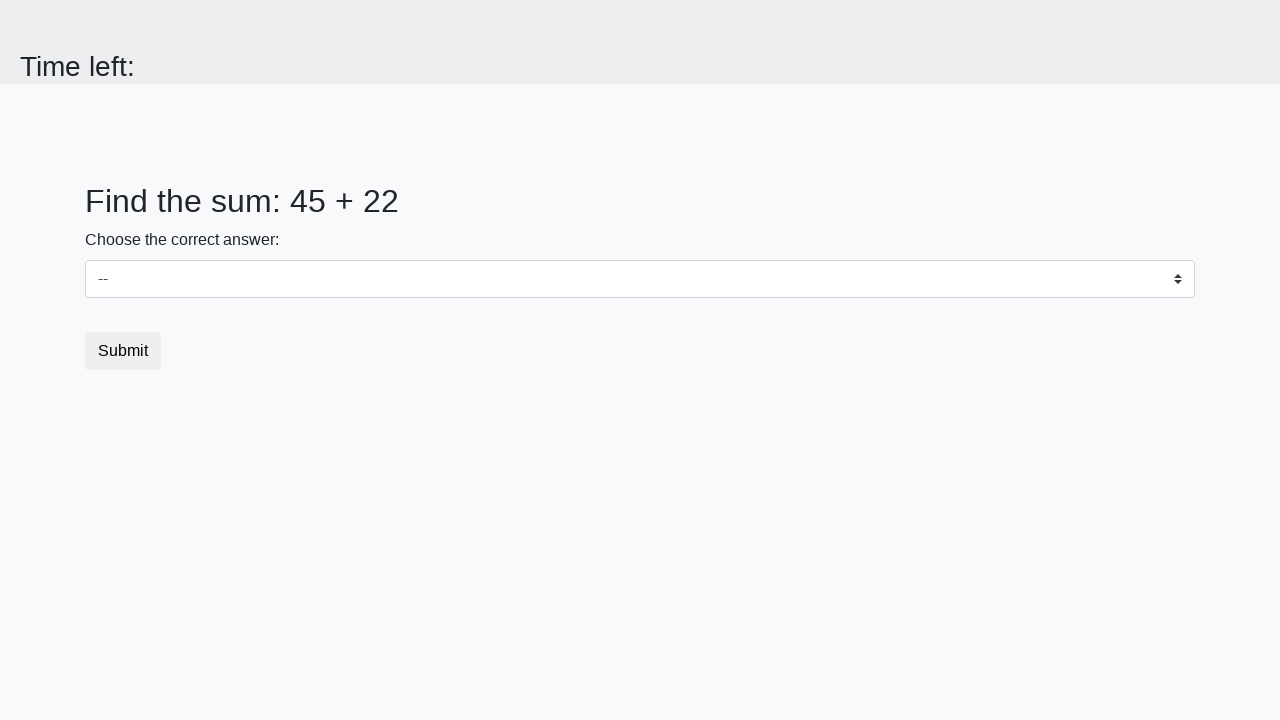

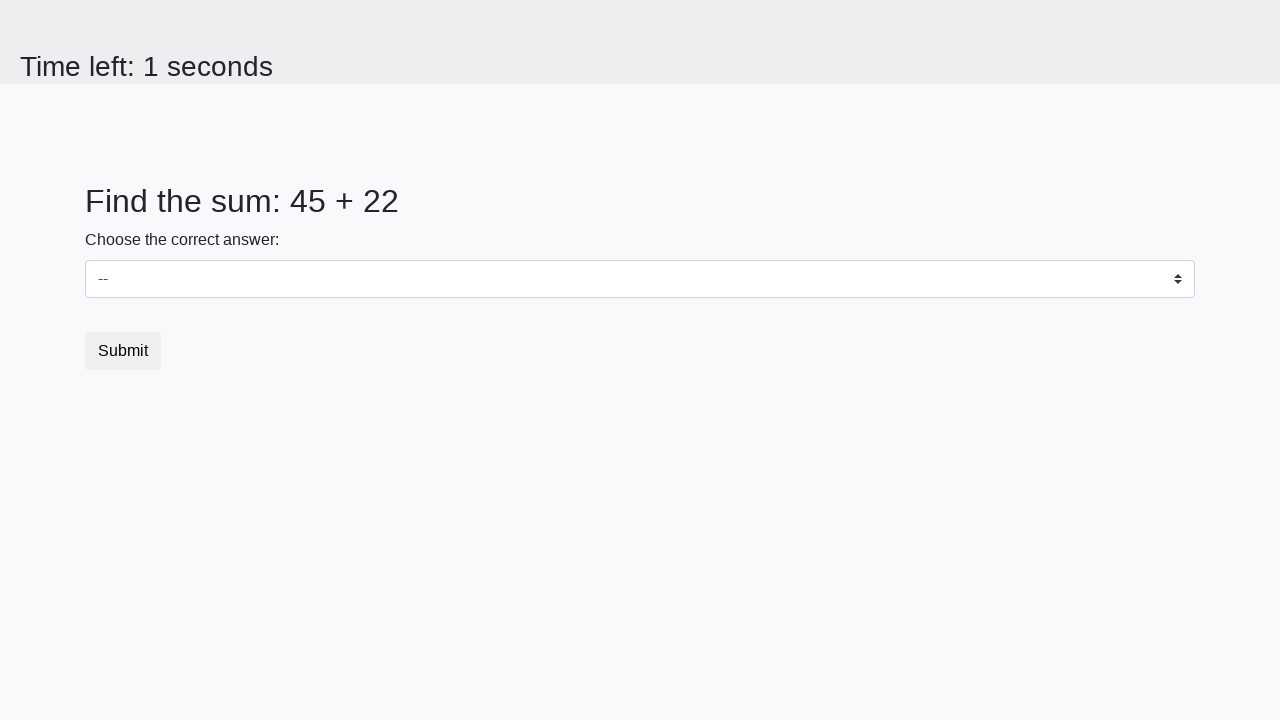